Tests form interactions including typing in text input, clicking radio button, checking checkbox, selecting dropdown option, and submitting a form

Starting URL: https://www.techlistic.com/p/selenium-practice-form.html

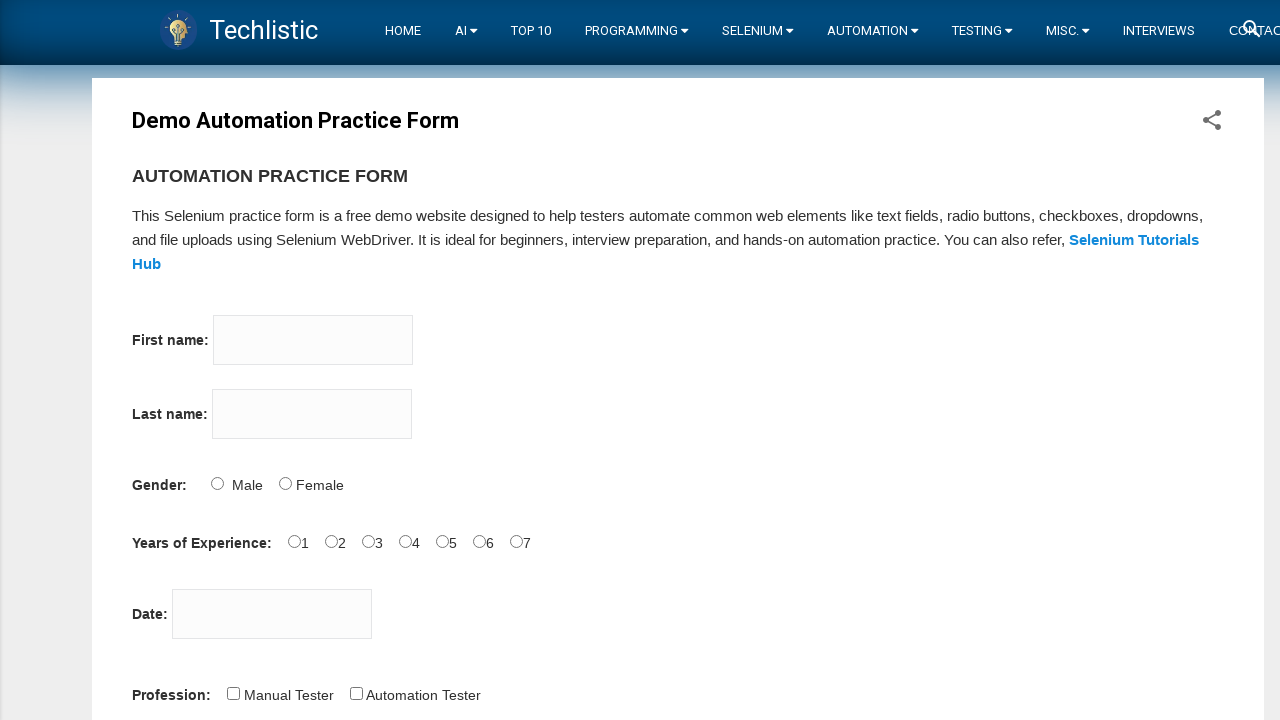

Set viewport size to 1024x1024
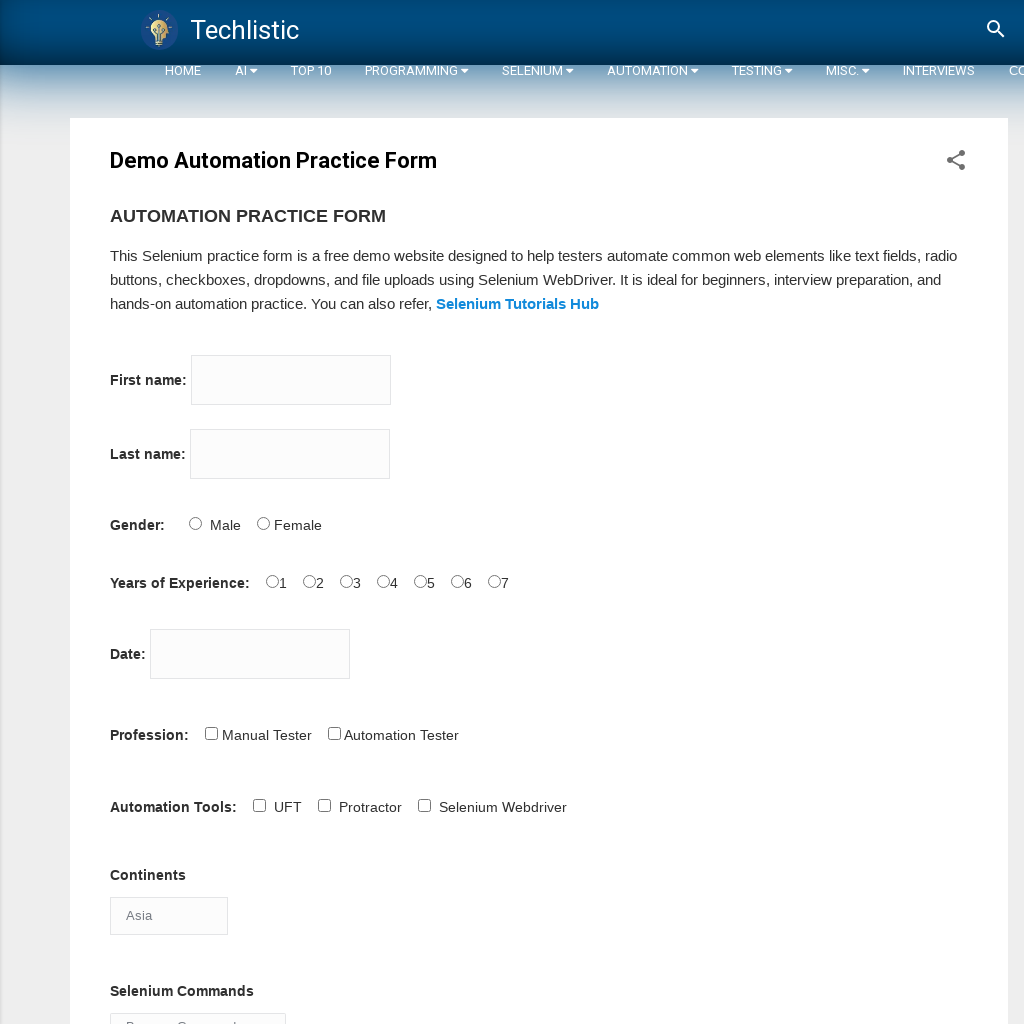

Typed 'Playwright' in the firstname text input field on input[name='firstname']
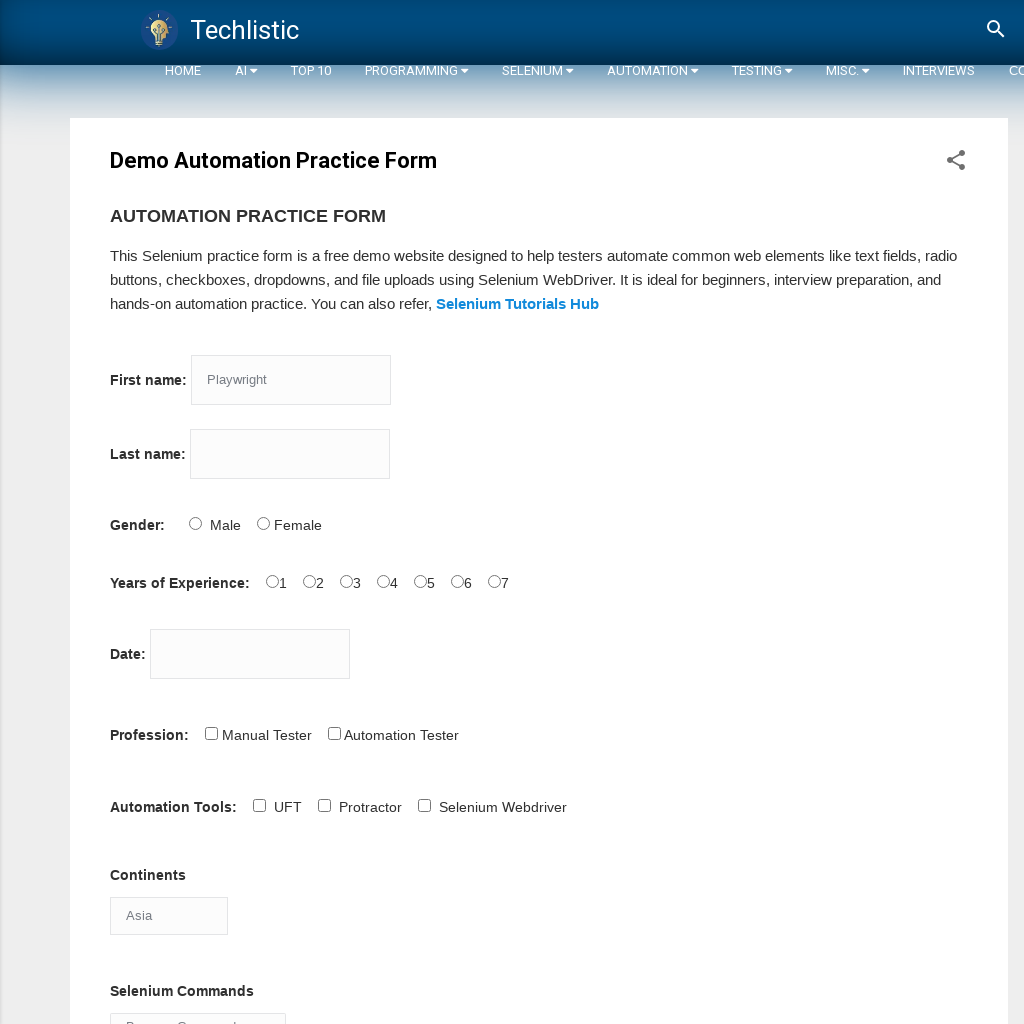

Clicked radio button for experience at (495, 581) on #exp-6
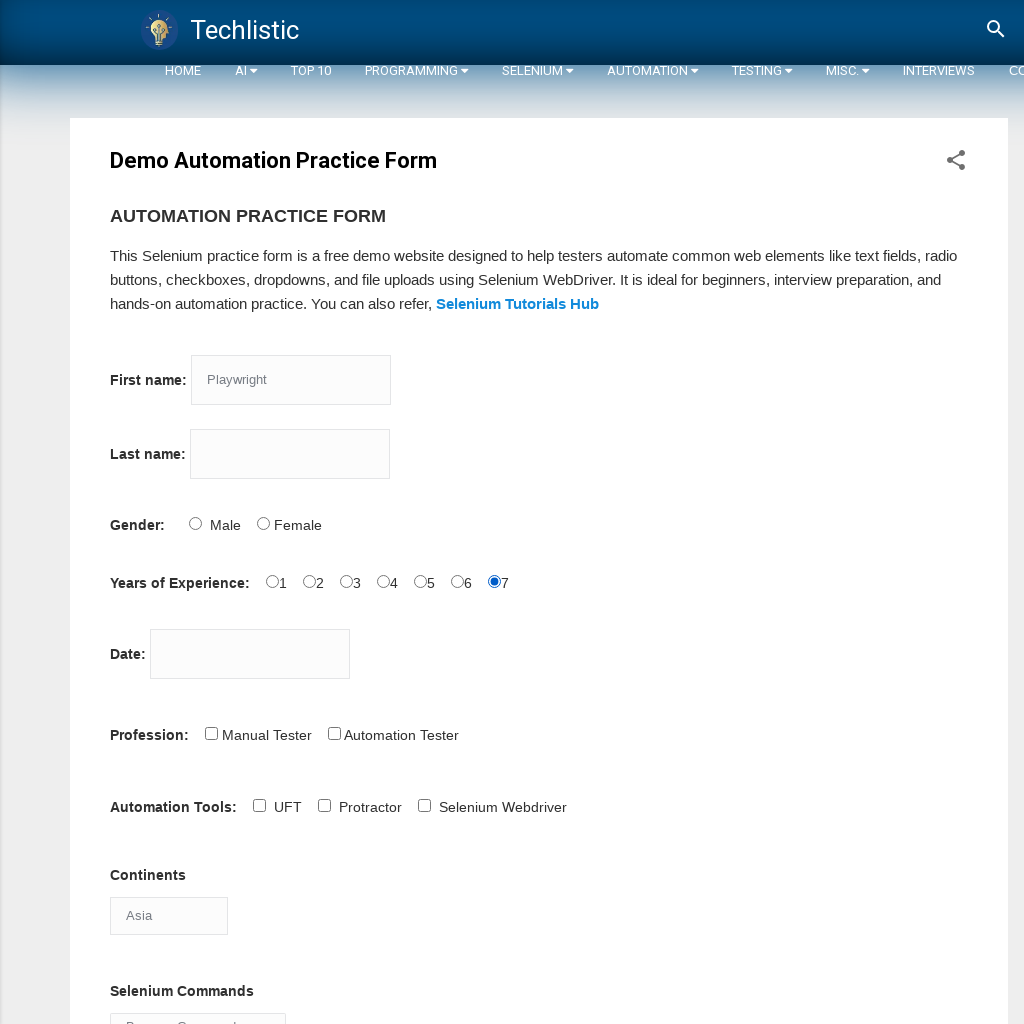

Checked the profession checkbox at (335, 733) on #profession-1
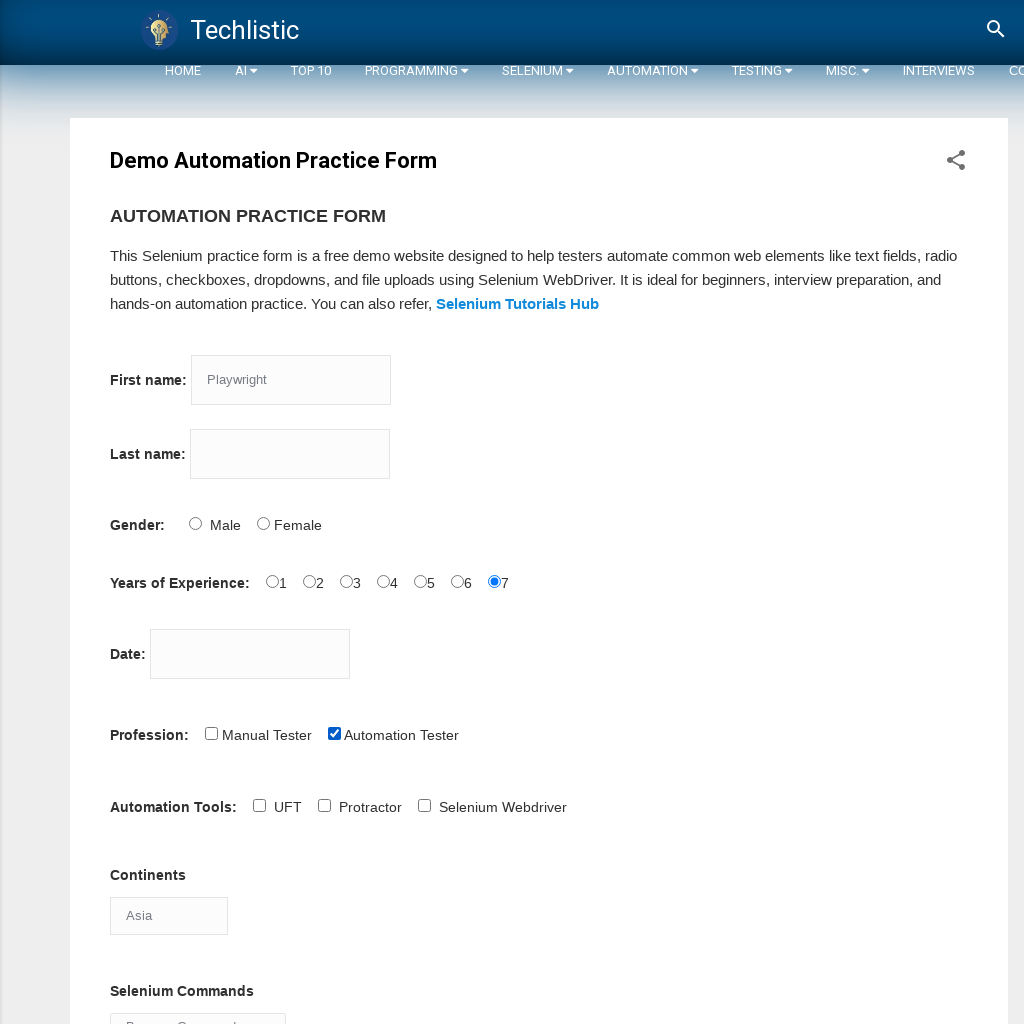

Selected 'Europe' from the continents dropdown on #continents
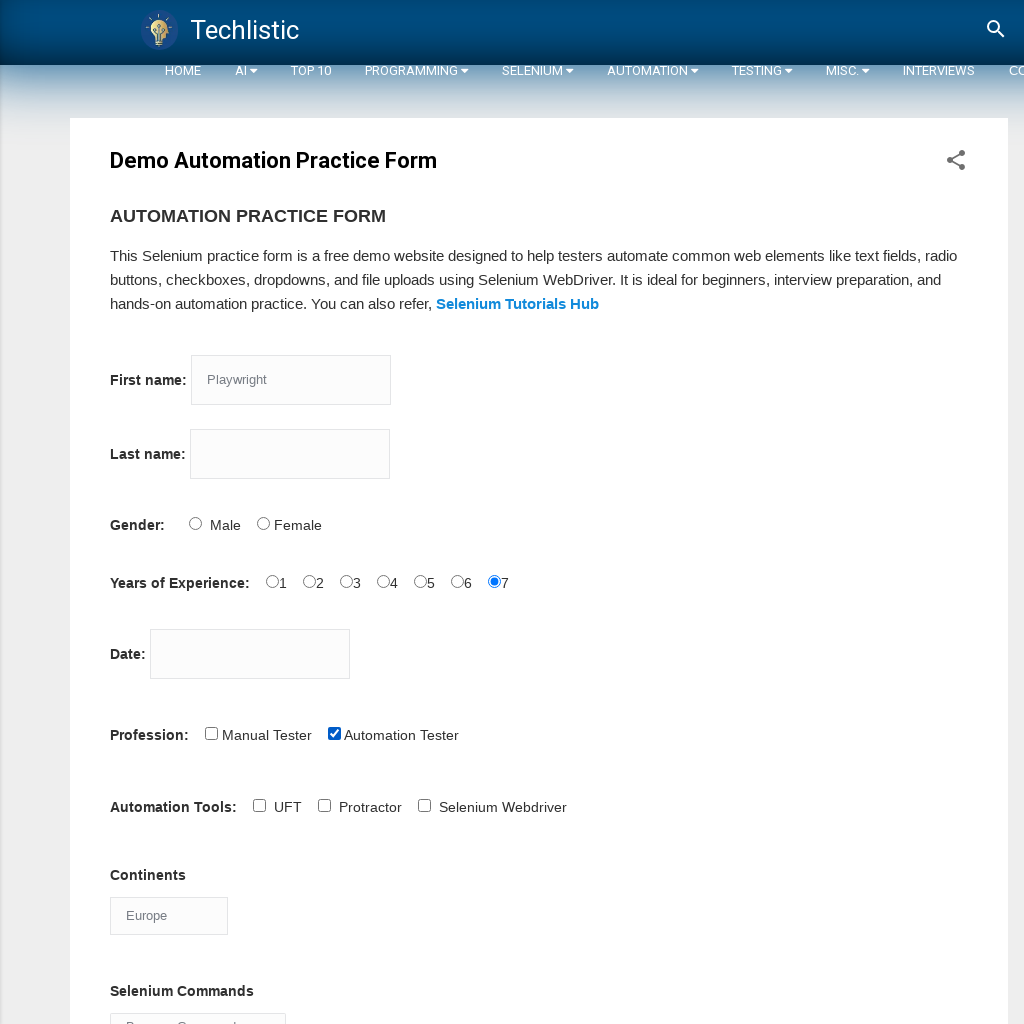

Clicked the submit button to submit the form at (136, 512) on #submit
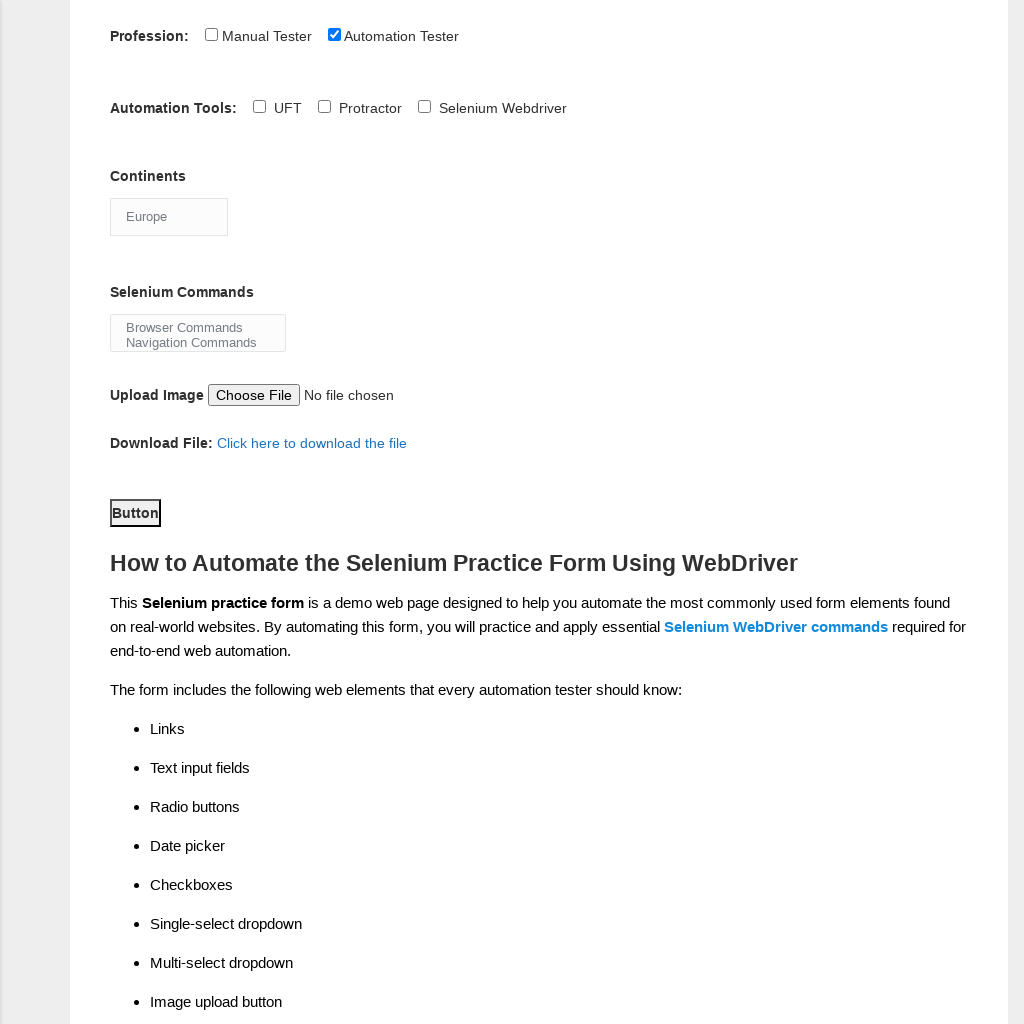

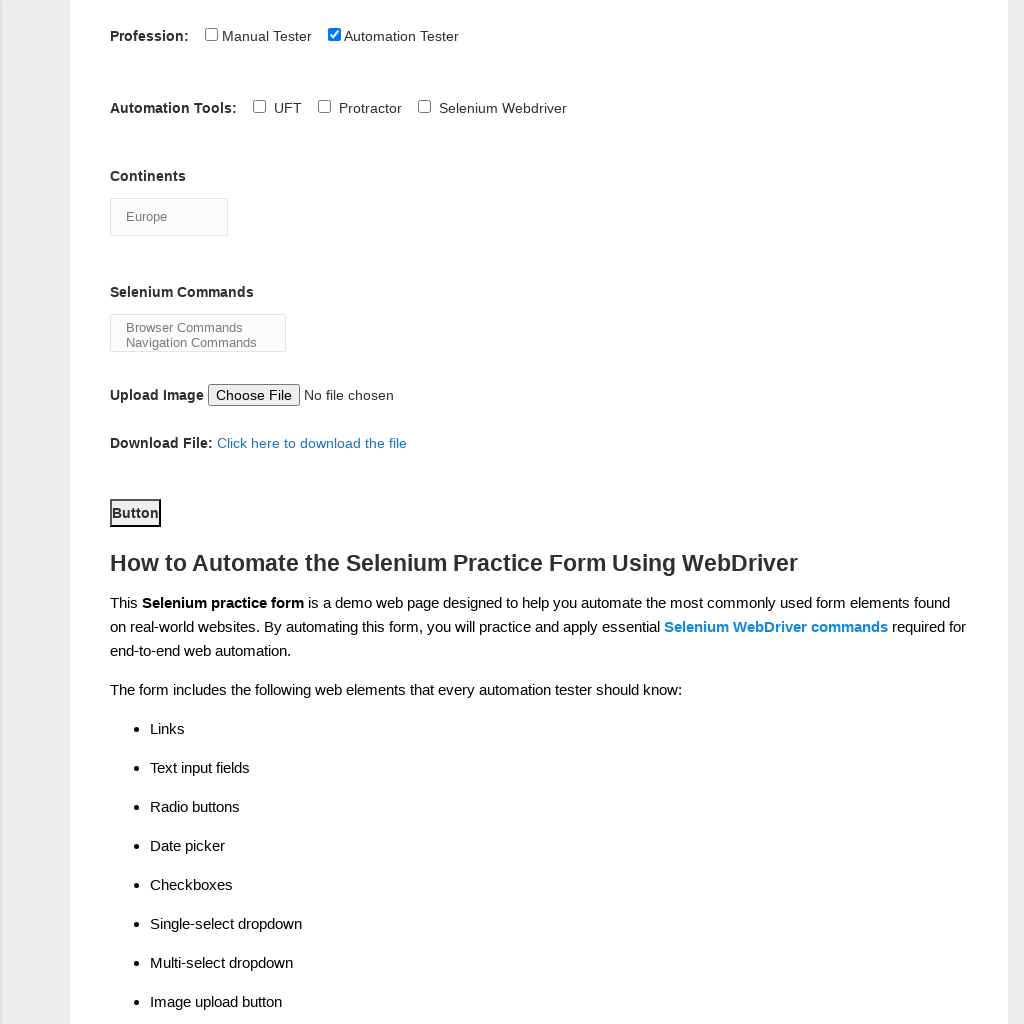